Tests JavaScript alert interactions by clicking on a prompt button, entering text into the alert dialog, and accepting it

Starting URL: https://the-internet.herokuapp.com/javascript_alerts

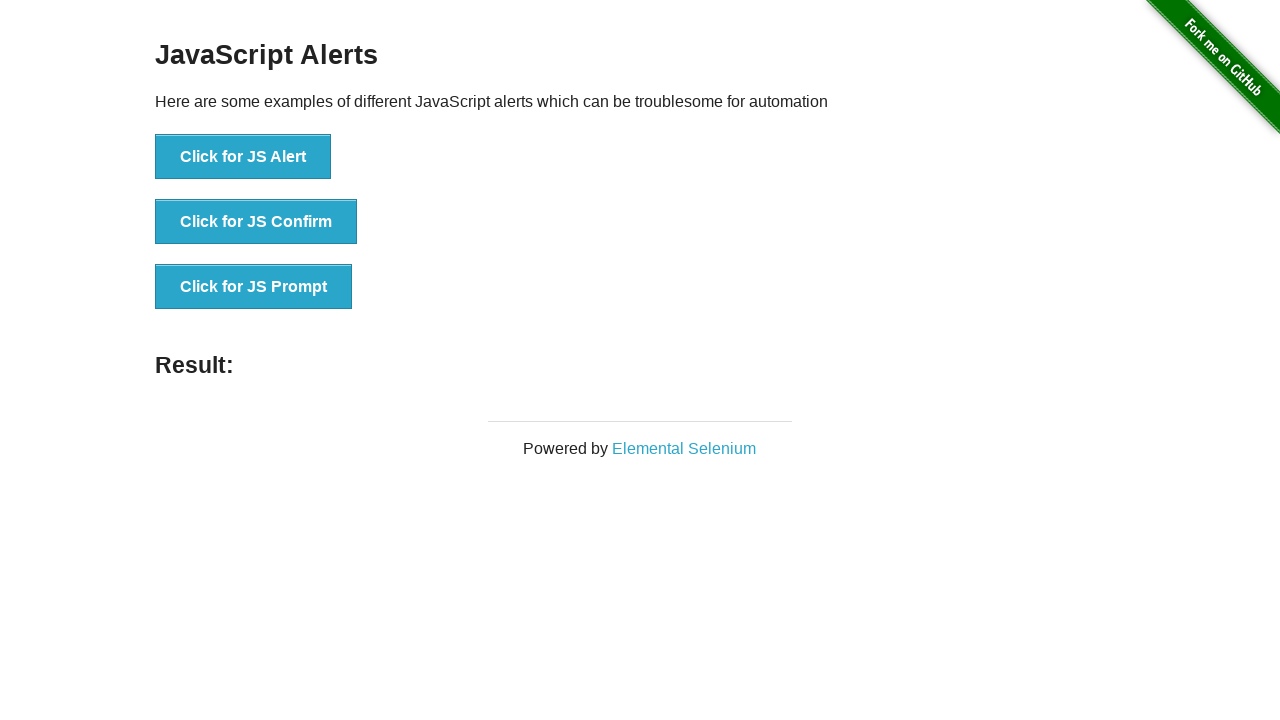

Found all buttons on the page
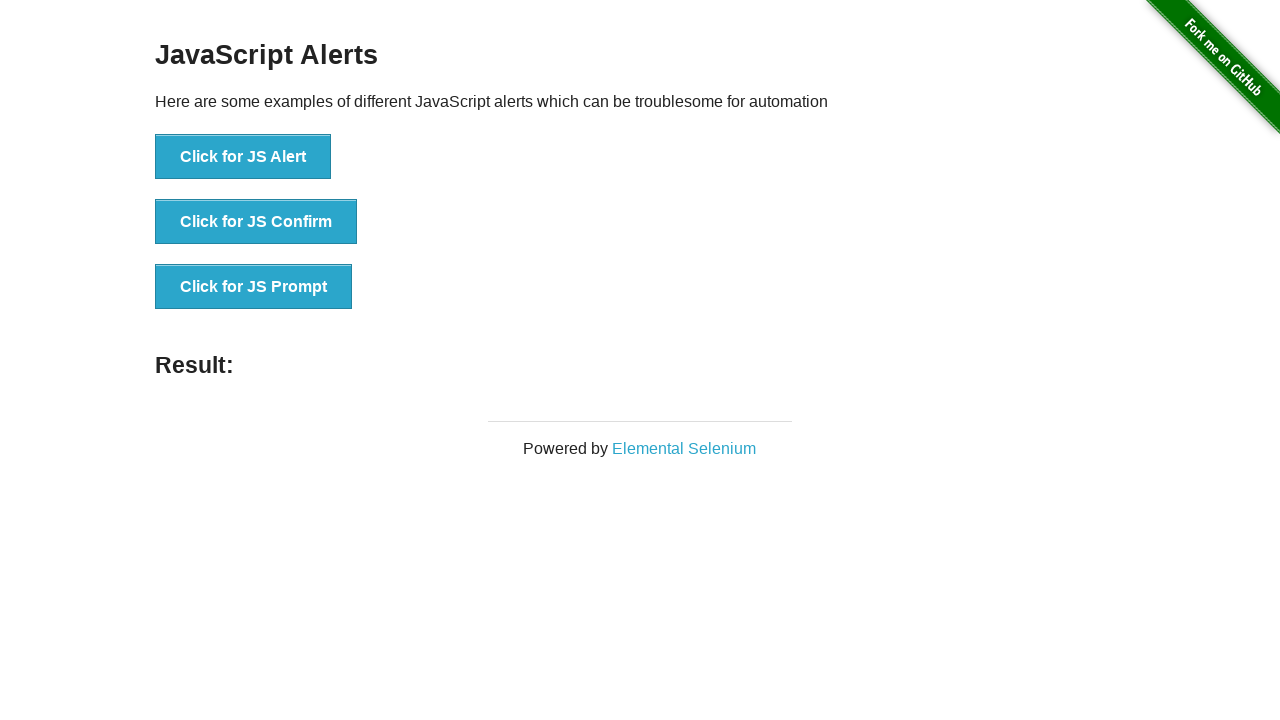

Clicked the prompt button (third button)
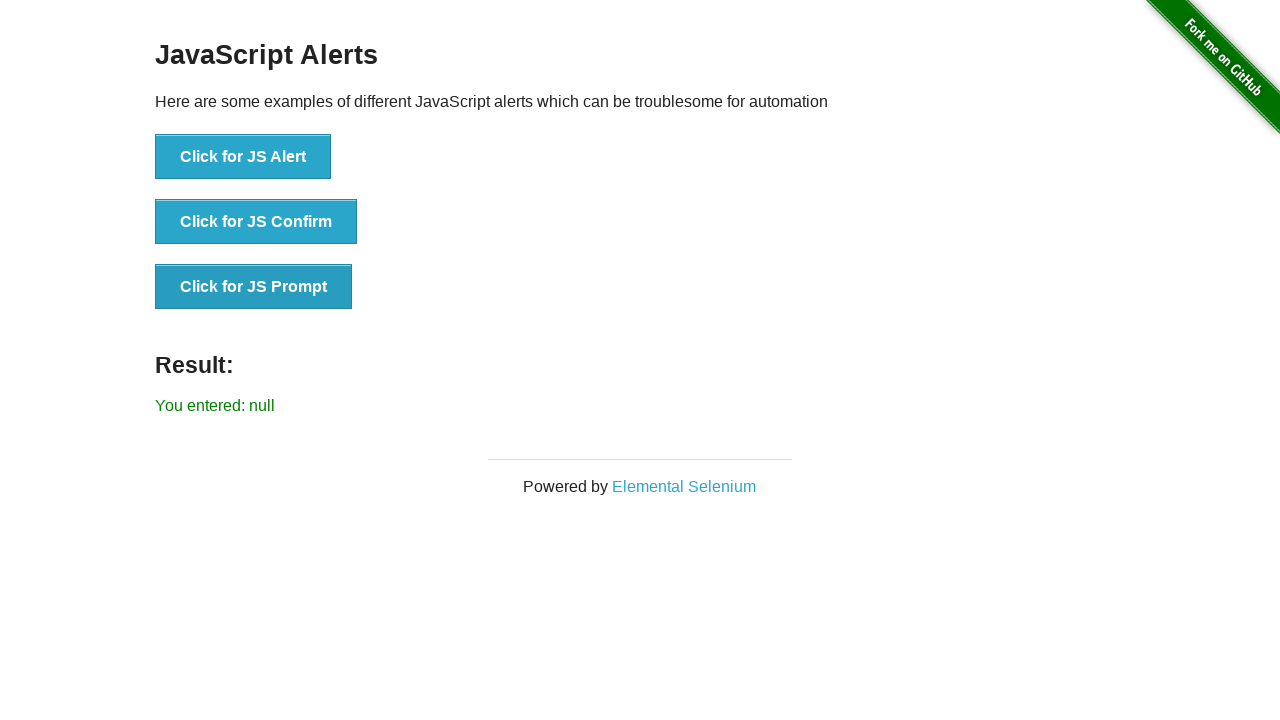

Set up dialog handler to accept prompt with text 'Hello there!'
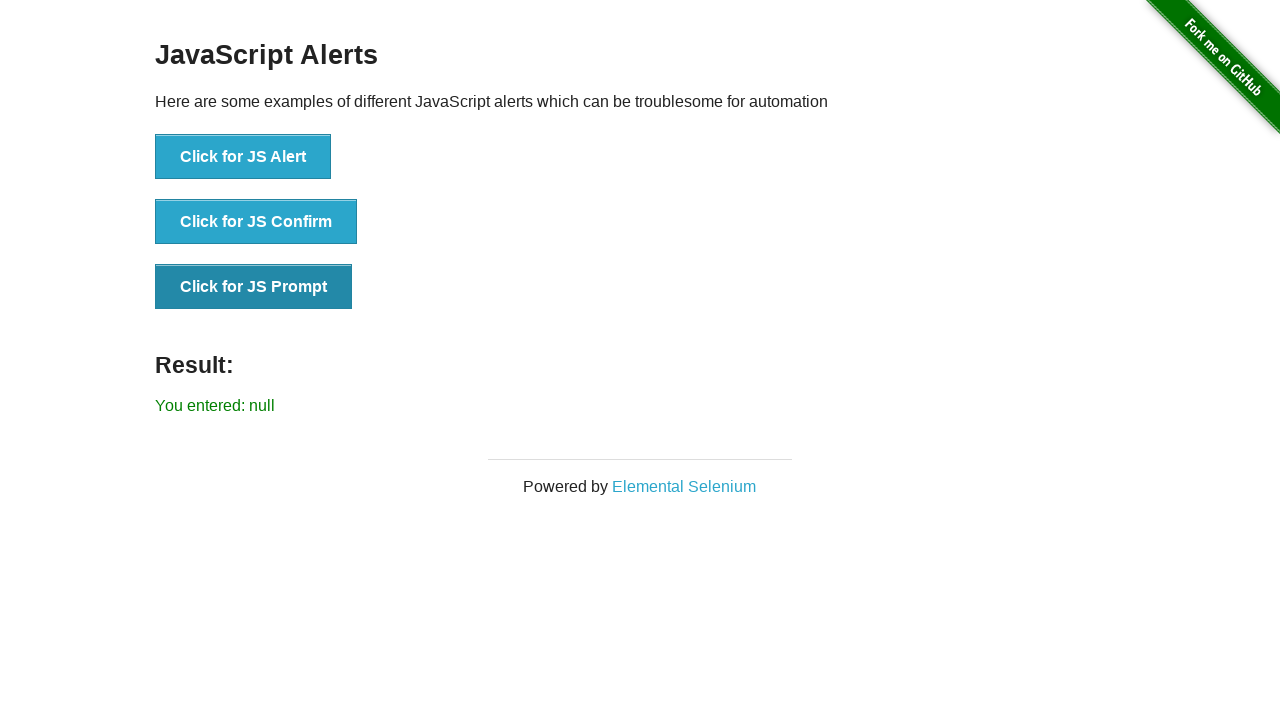

Waited 500ms for result to be displayed
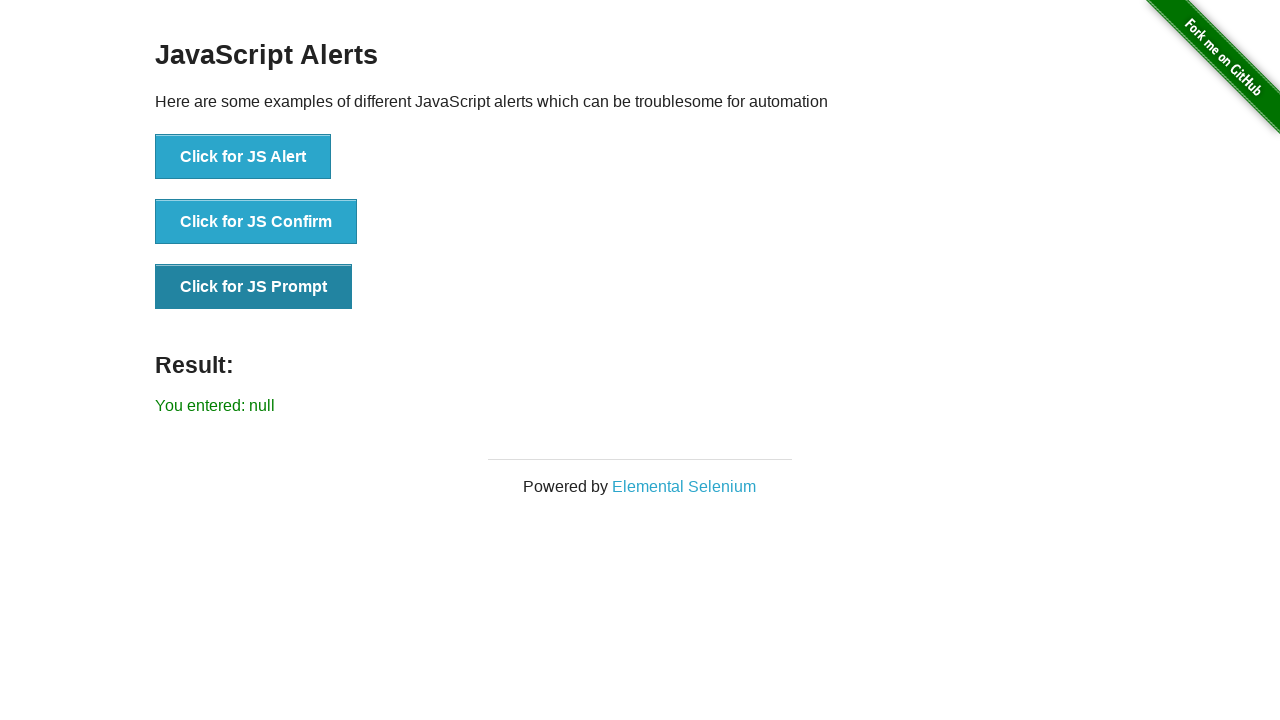

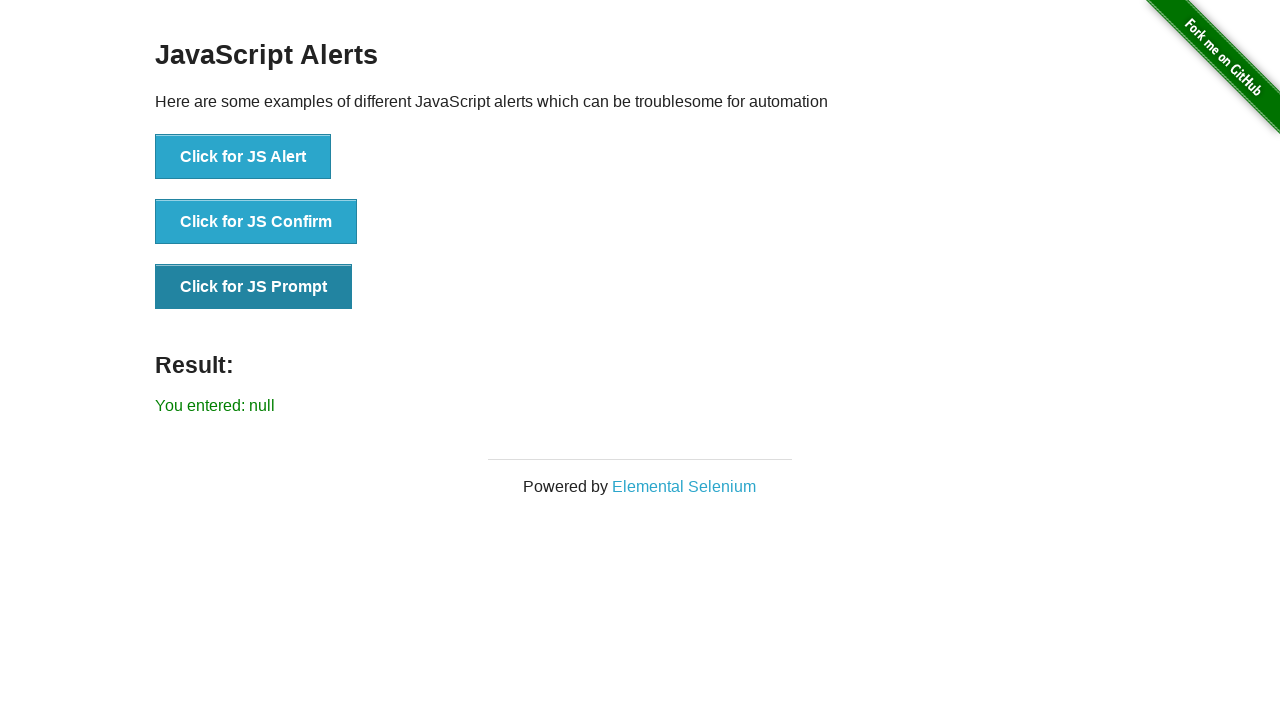